Tests drag and drop functionality on jQuery UI demo page by dragging an element to a target drop zone

Starting URL: https://jqueryui.com/droppable/

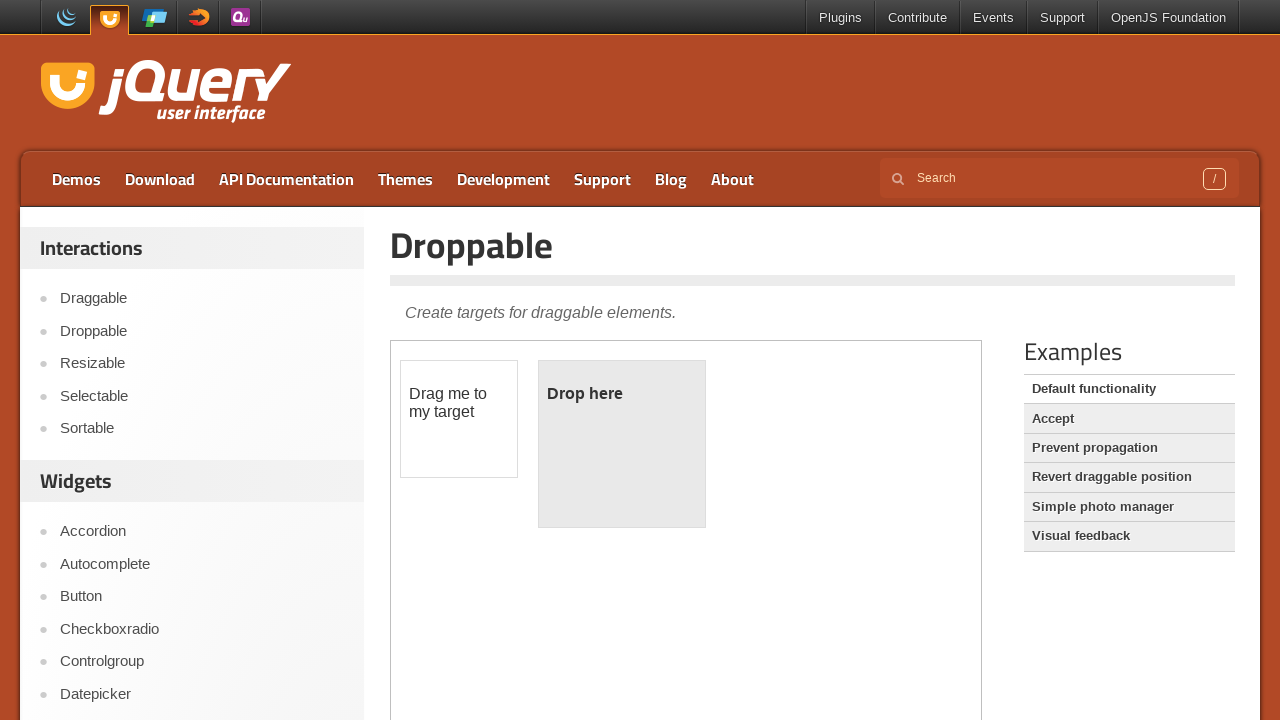

Navigated to jQuery UI droppable demo page
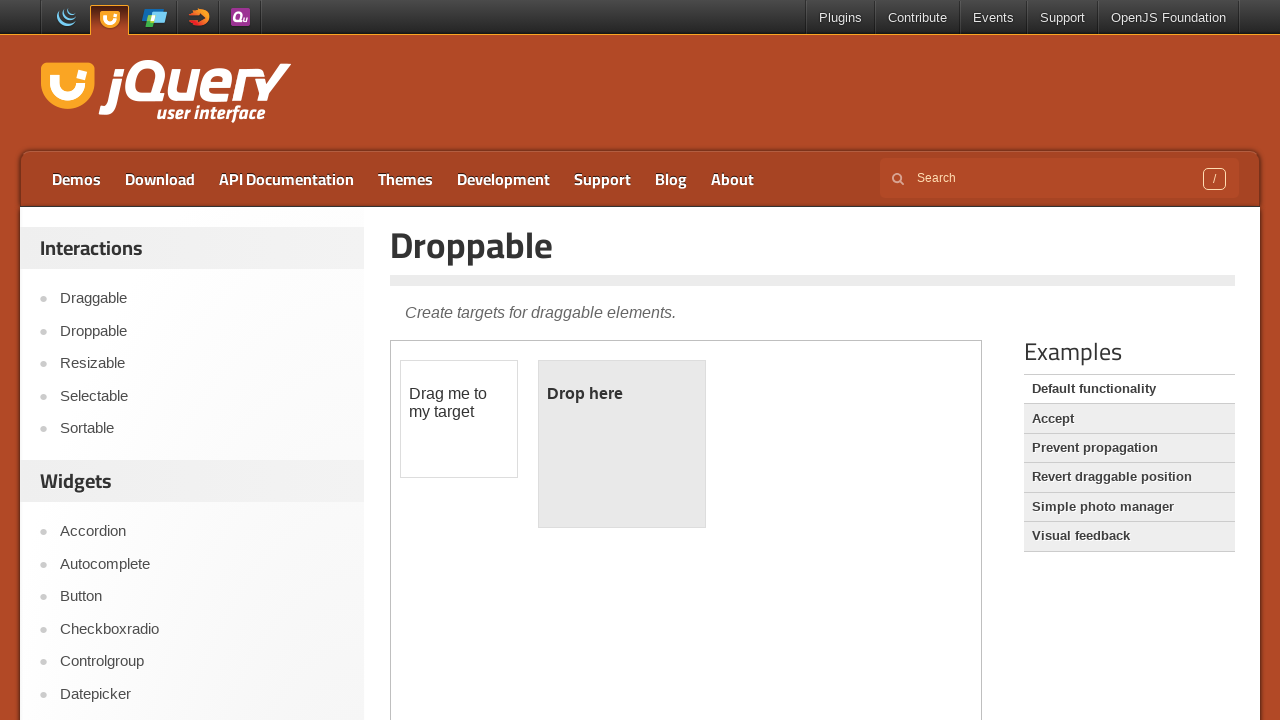

Located demo iframe
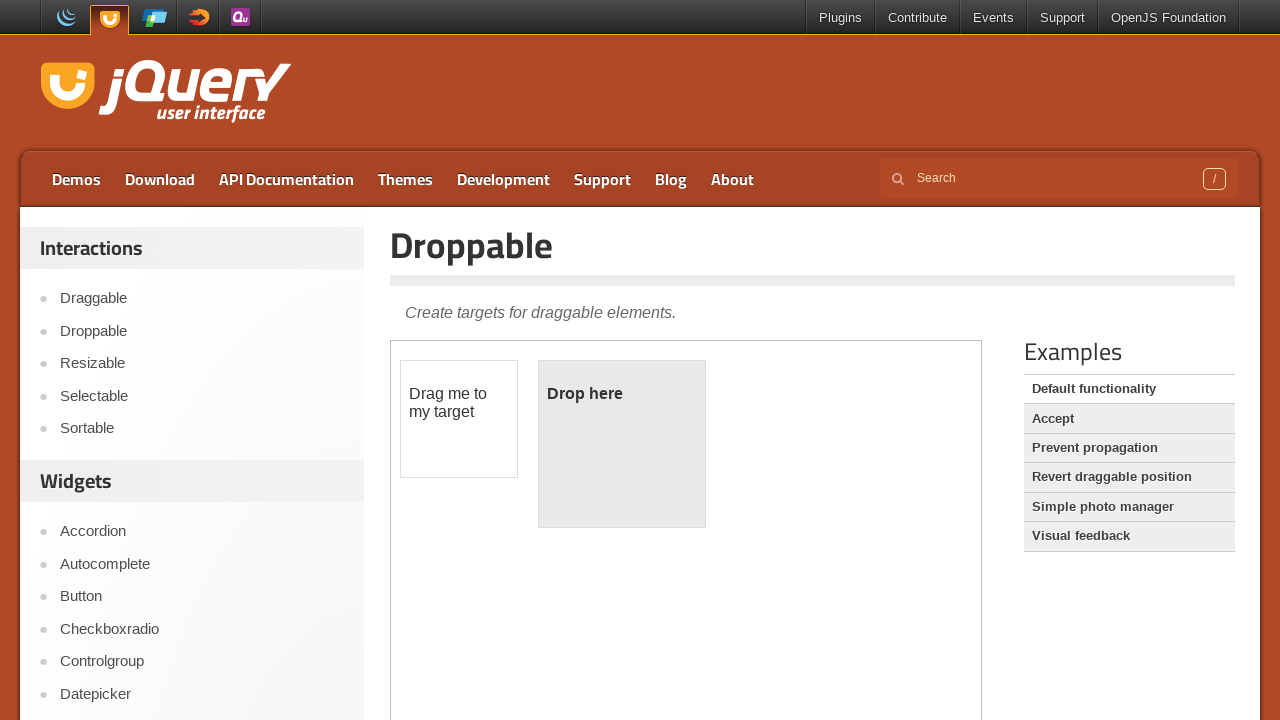

Located draggable element
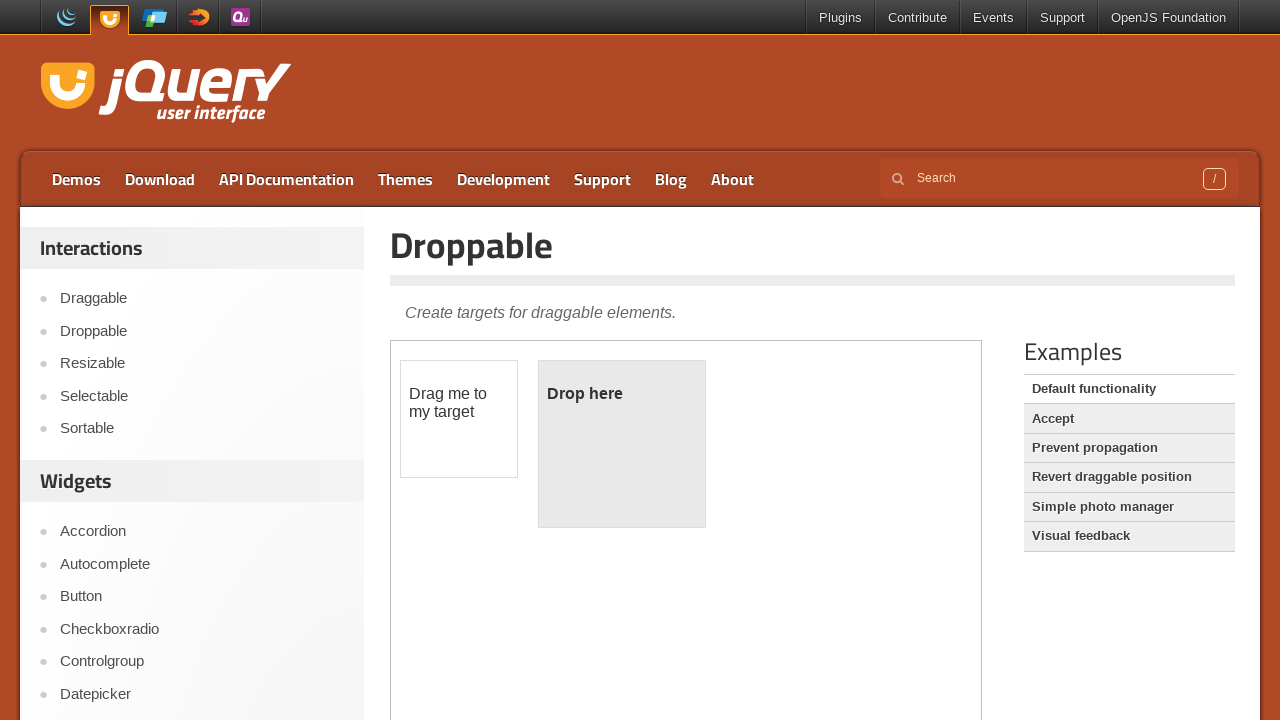

Located droppable target zone
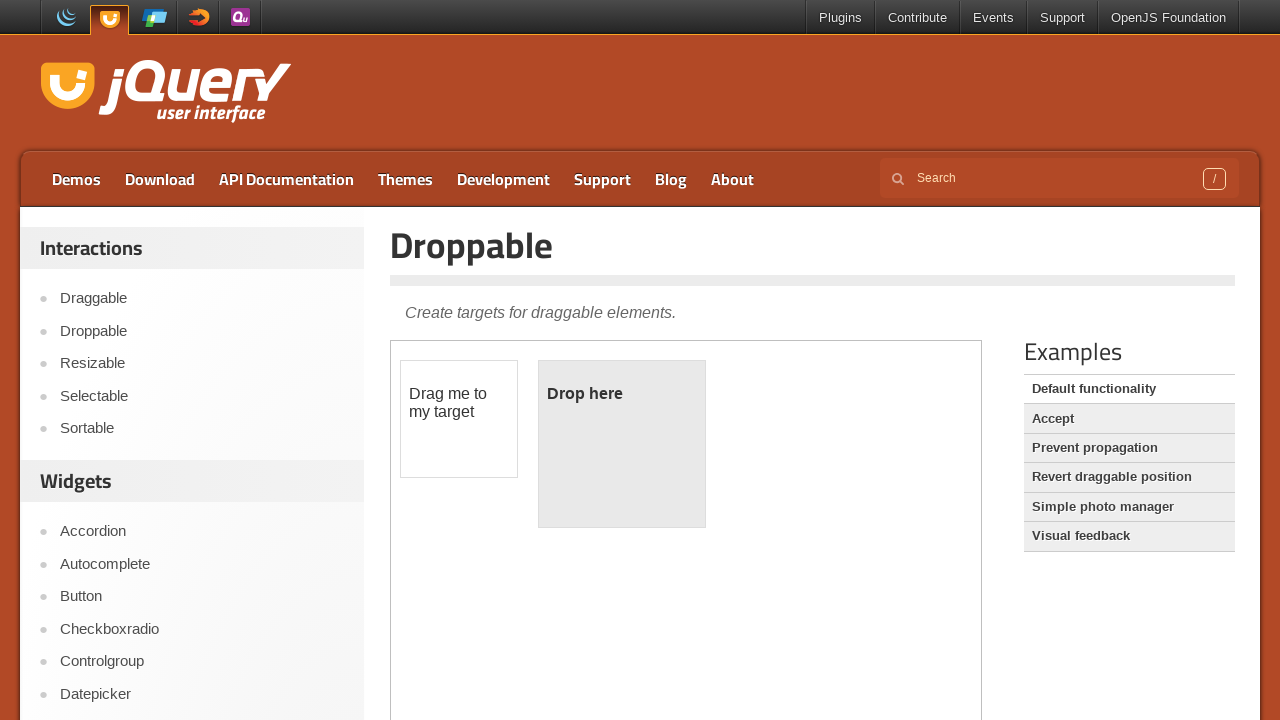

Dragged element to drop target at (622, 444)
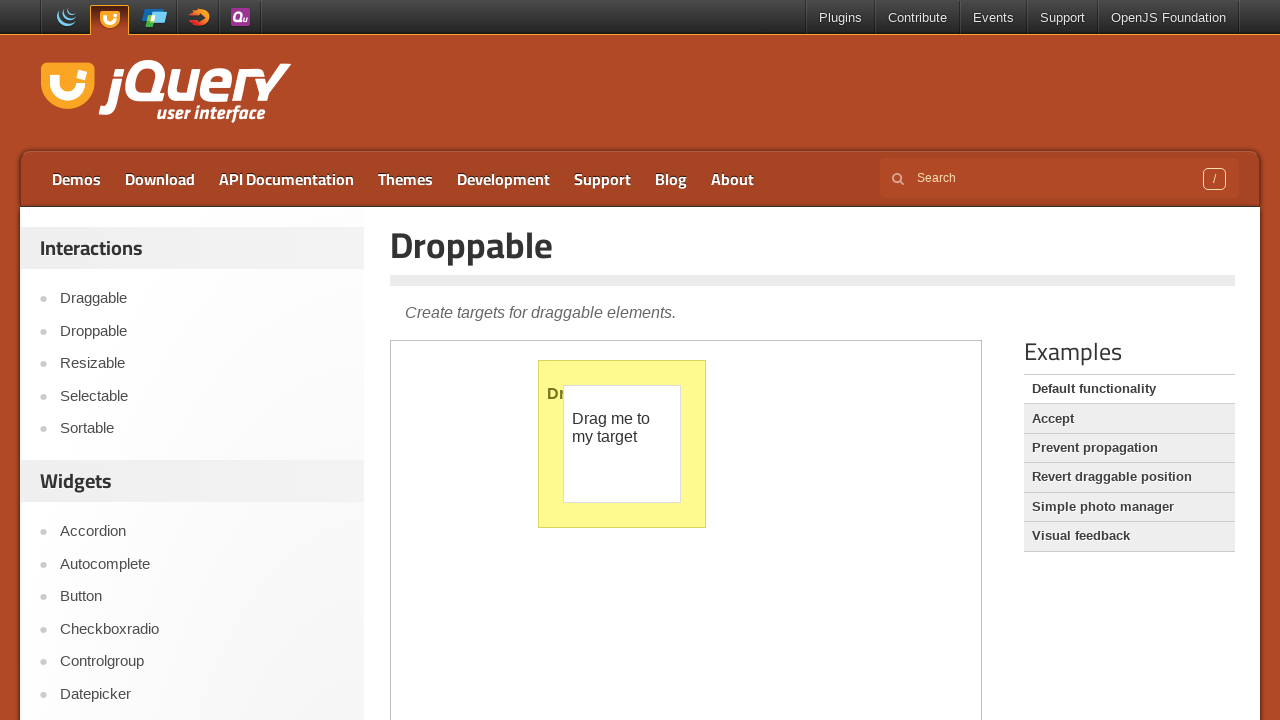

Verified drop was successful - 'Dropped!' text appeared
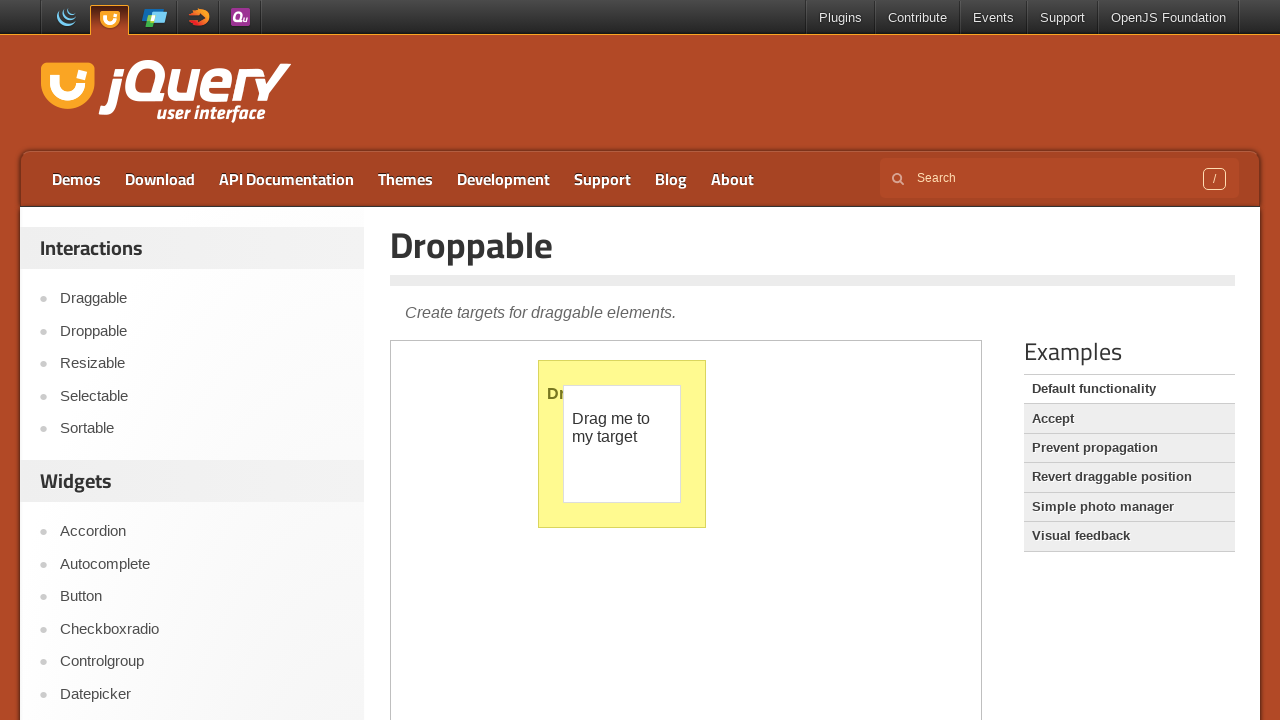

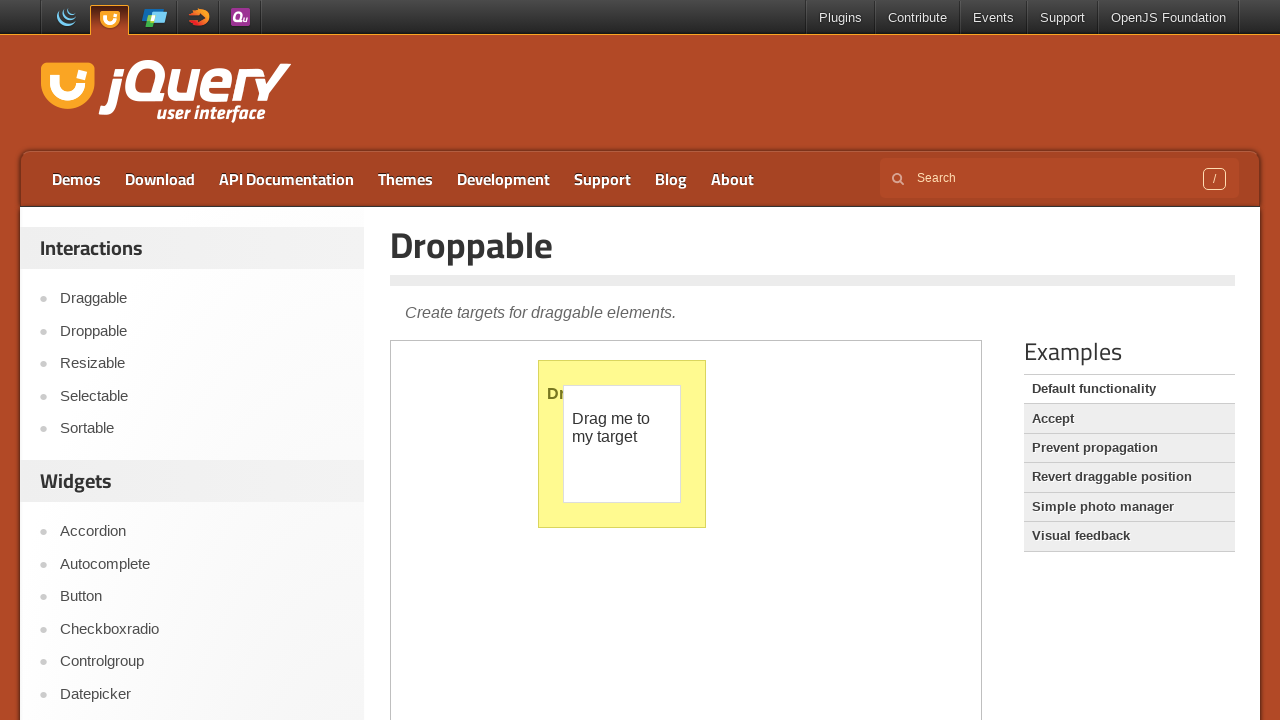